Tests accepting a JavaScript alert by clicking a button to trigger the alert and then accepting it

Starting URL: https://demoqa.com/alerts

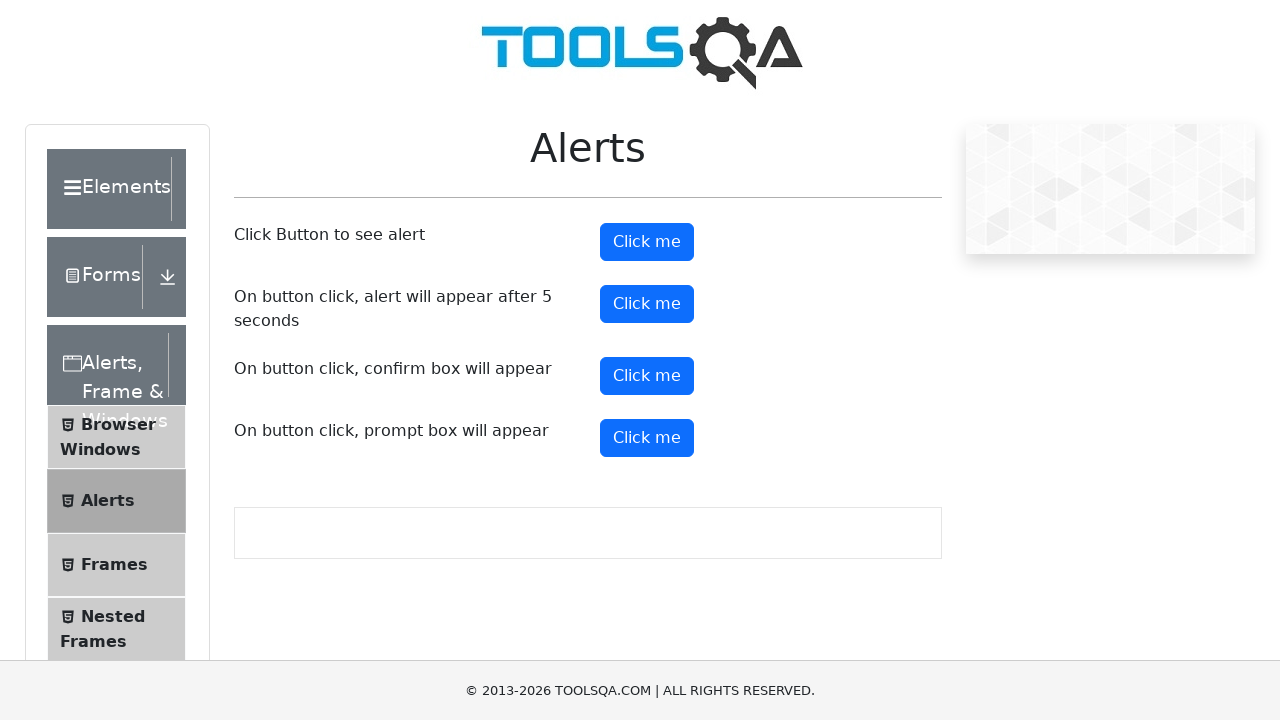

Clicked alert button to trigger JavaScript alert at (647, 242) on #alertButton
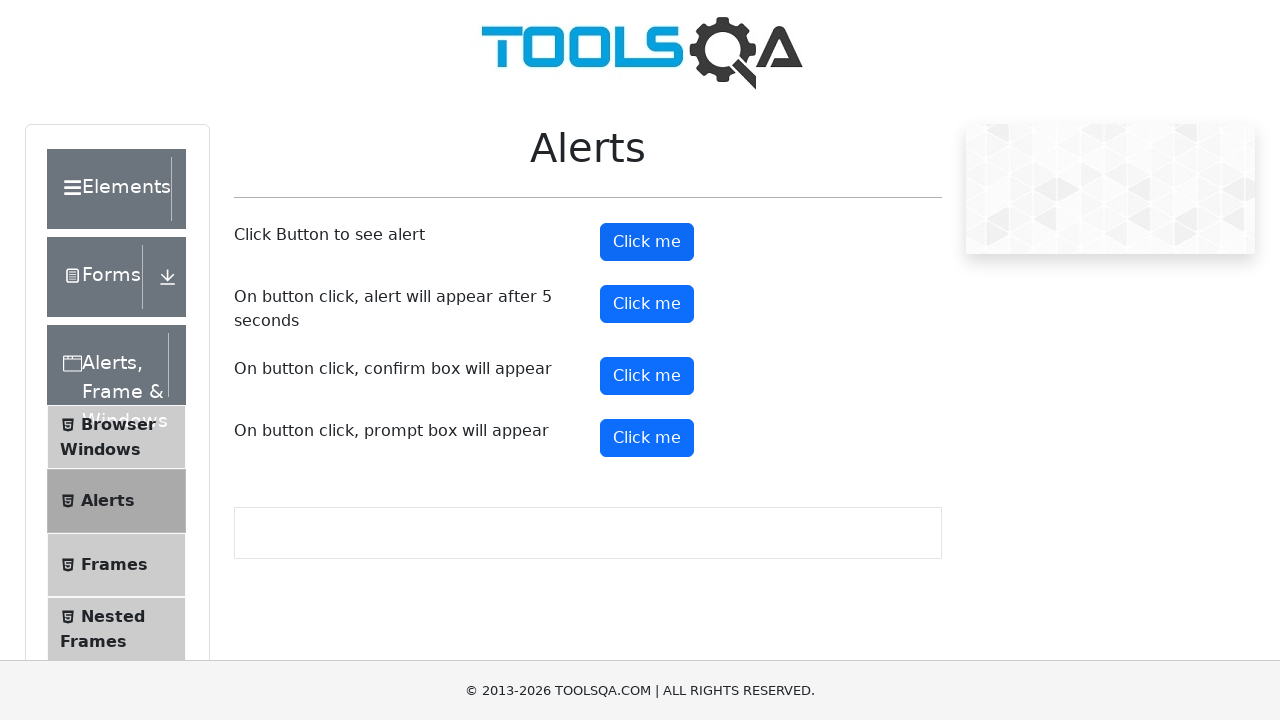

Set up dialog handler to accept the alert
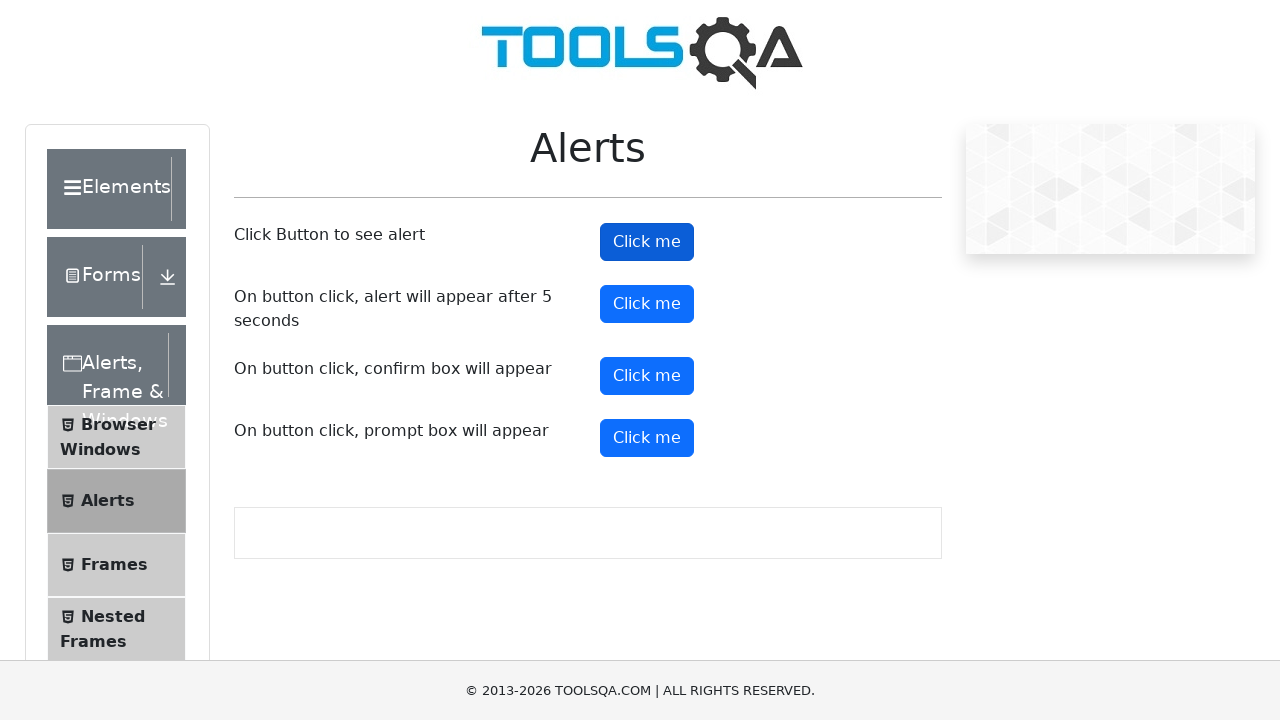

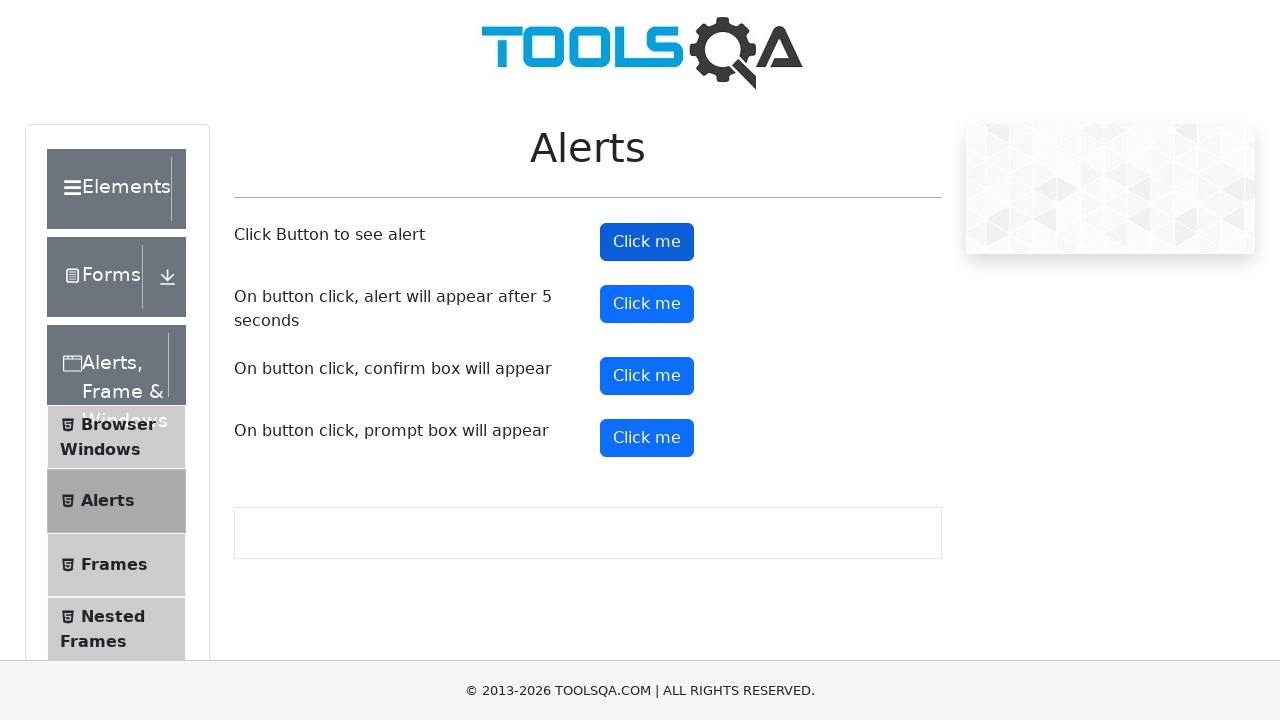